Tests selecting a difficulty level in the Hangman game and verifies that the number of attempts is set to 7

Starting URL: https://ahorcado-agiles-1acq.vercel.app/

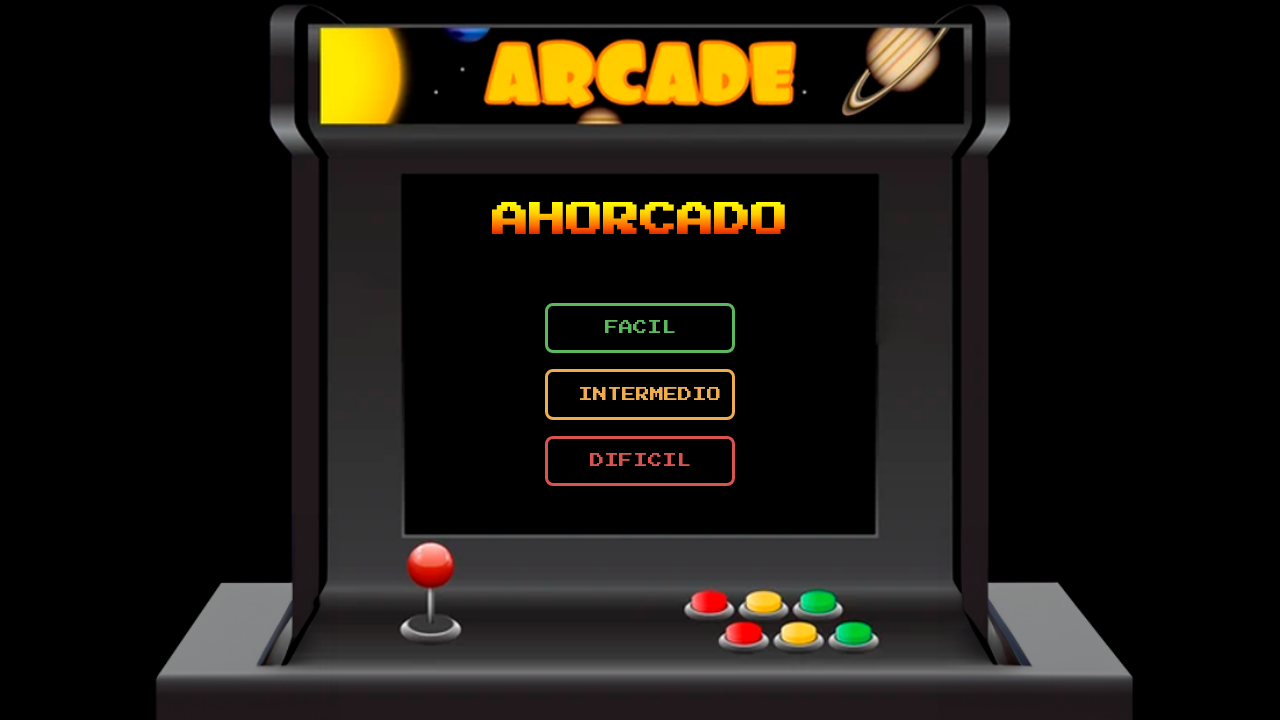

Waited for page to load with networkidle state
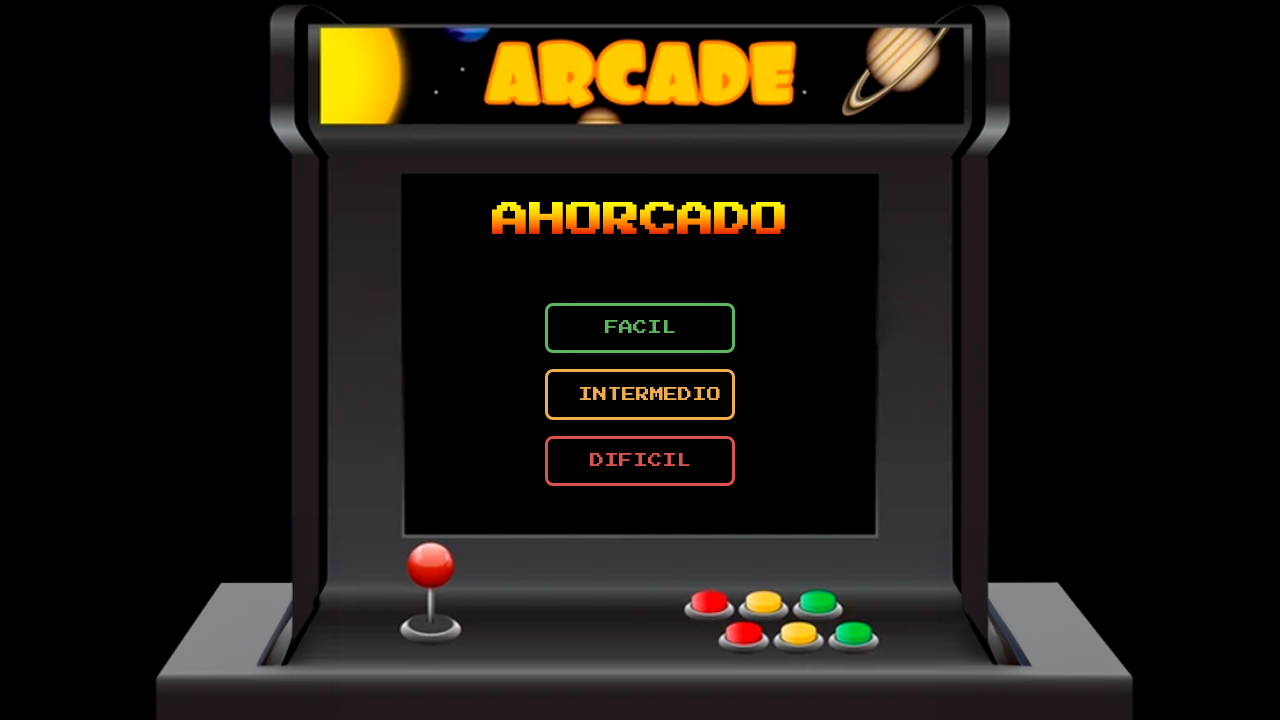

Clicked on 'facil' (easy) difficulty level button at (640, 328) on .facil
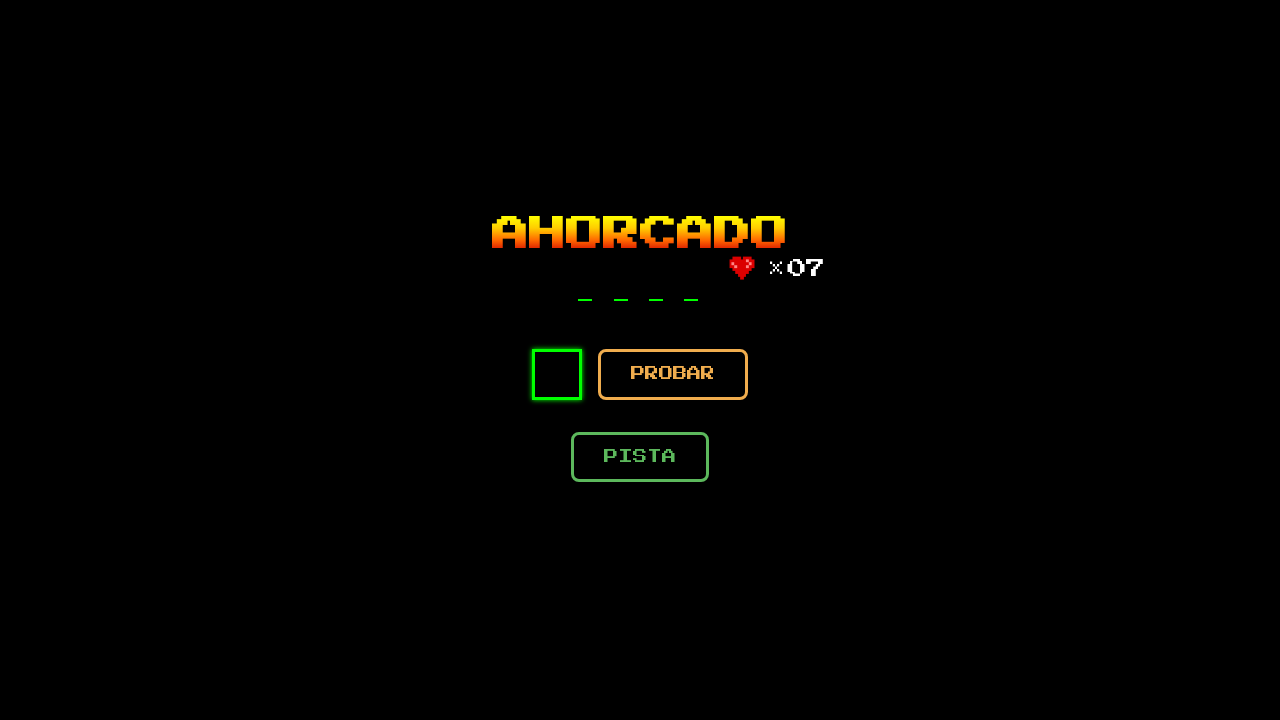

Game started and attempts indicator appeared
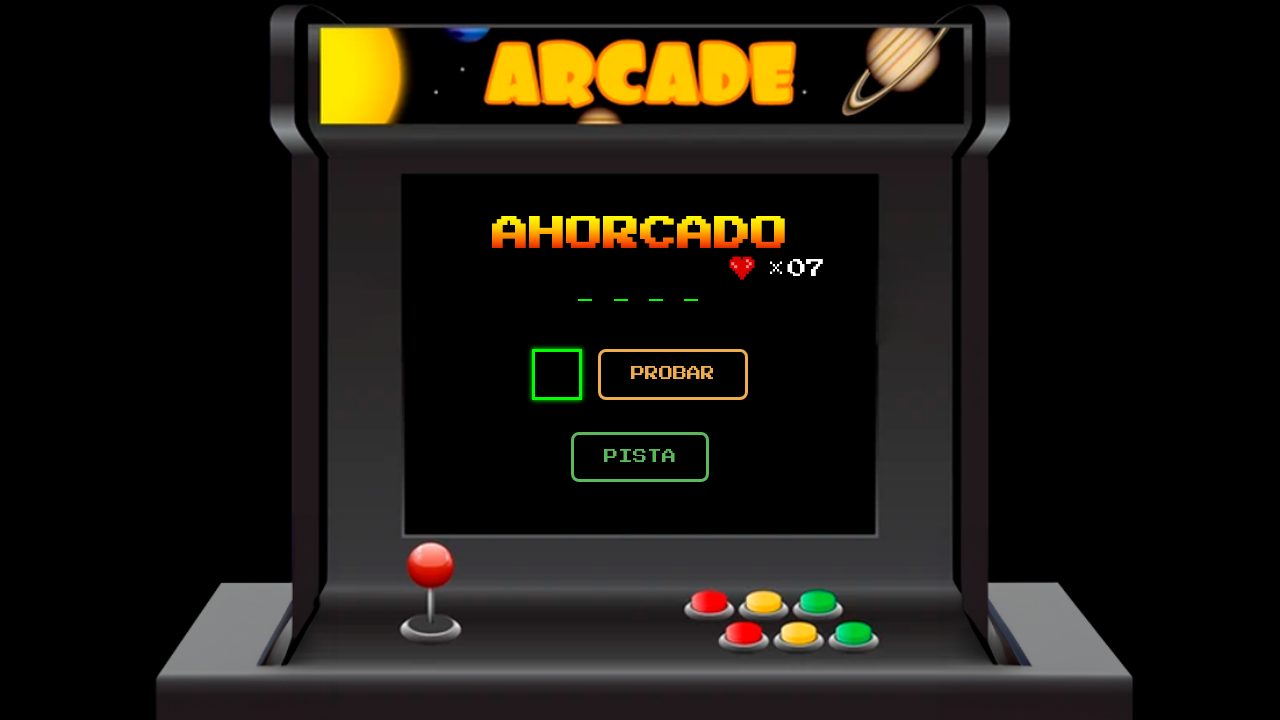

Retrieved attempts text content from game interface
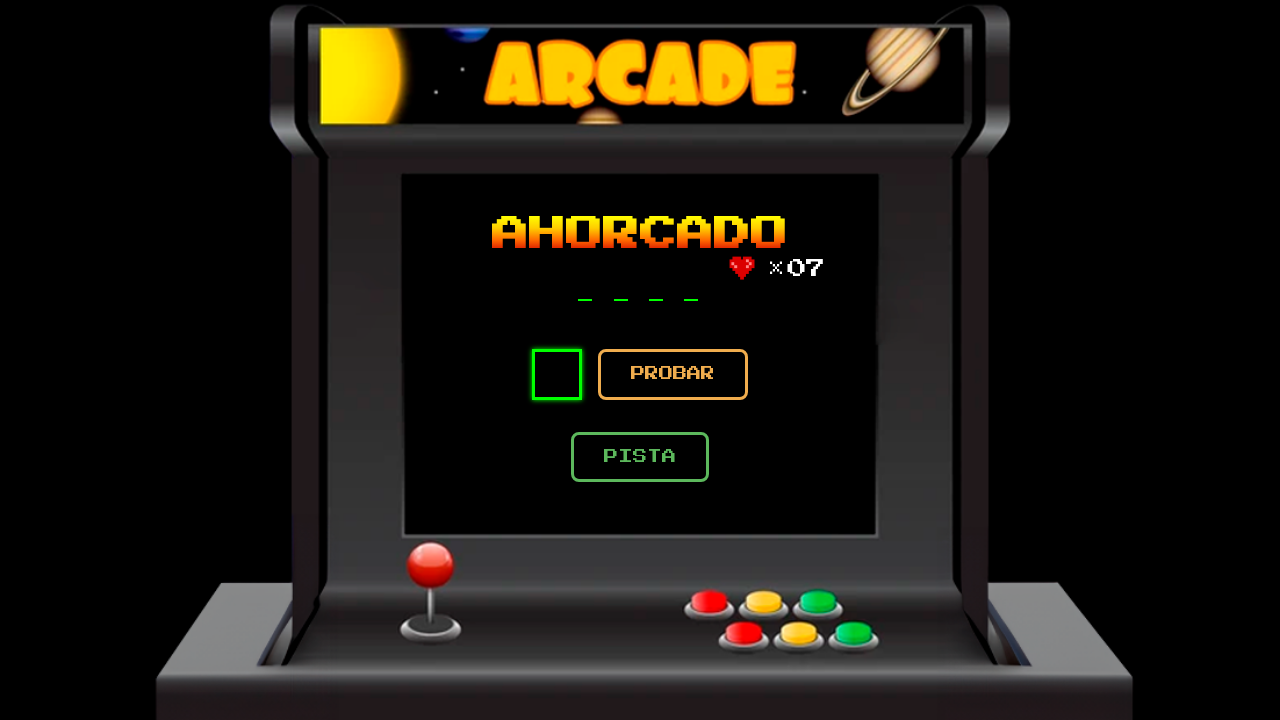

Parsed attempts number: 7
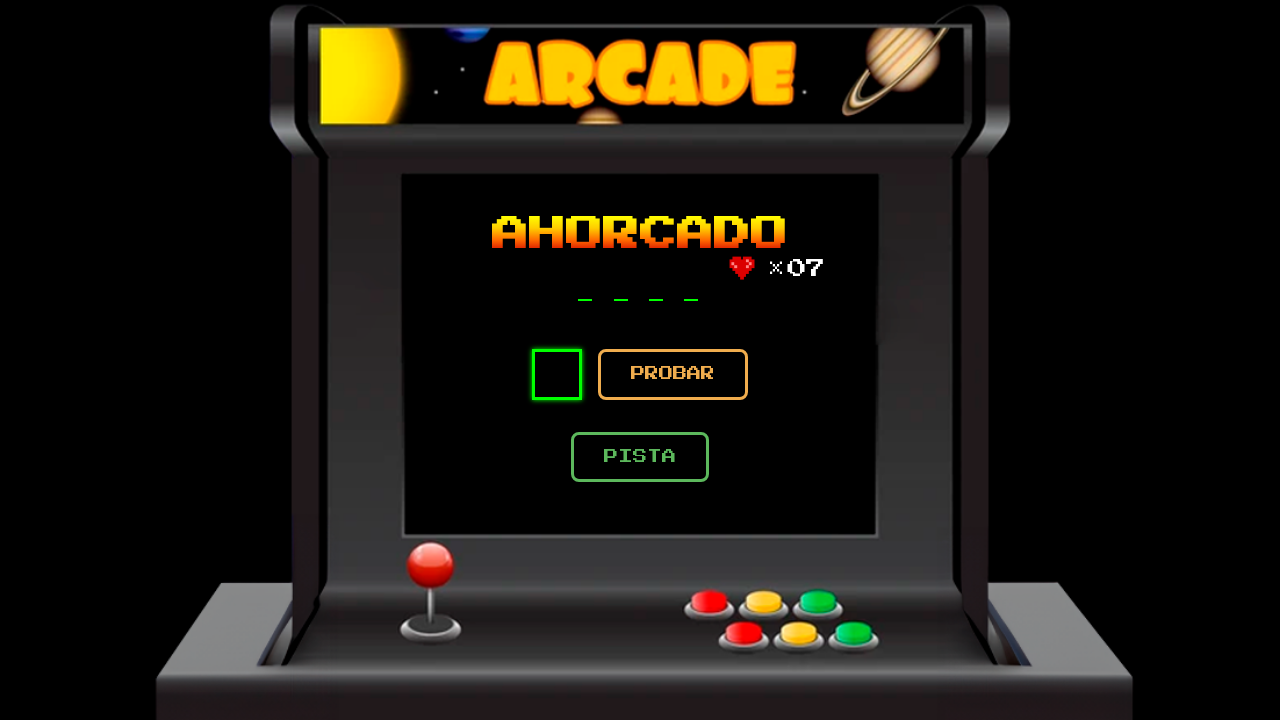

Verified that the number of attempts is 7
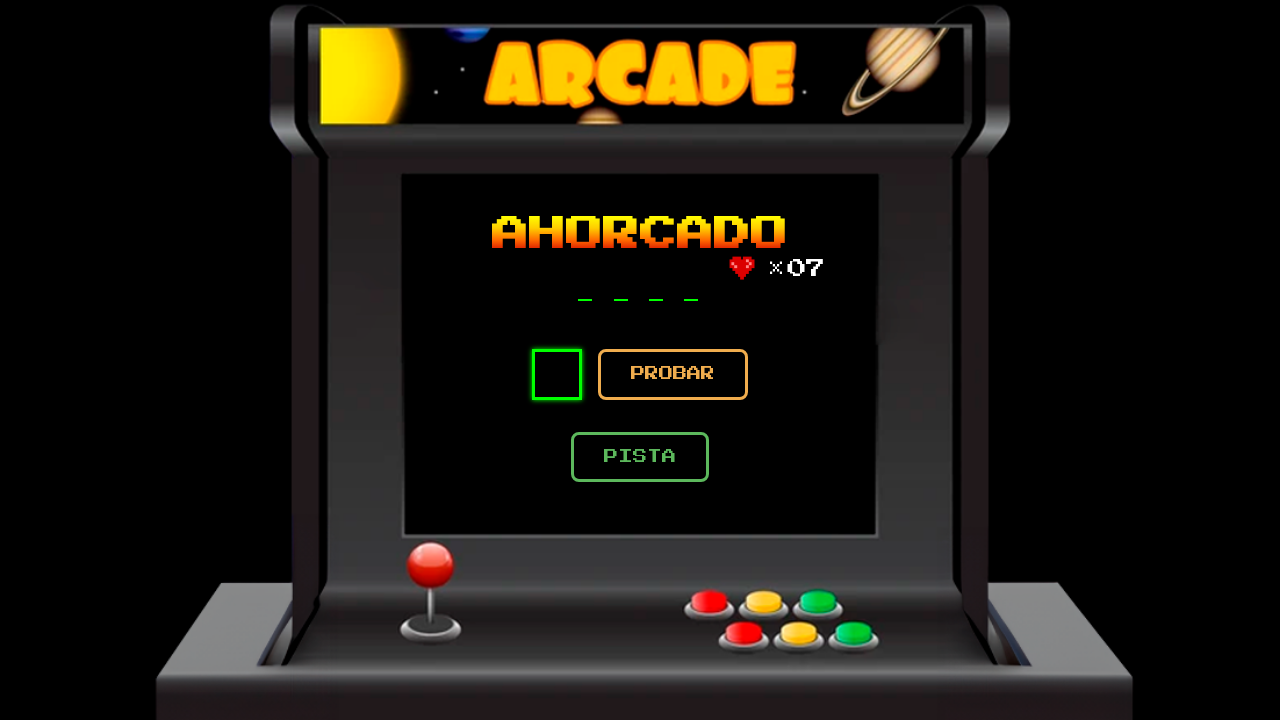

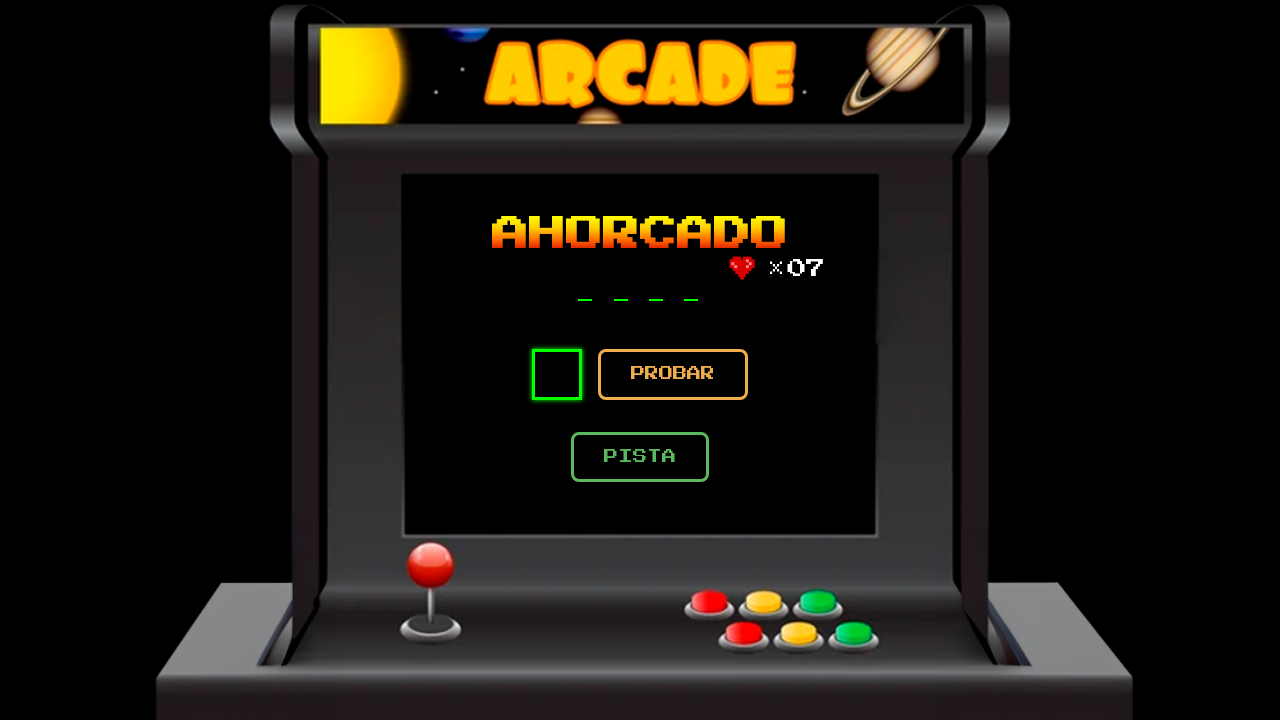